Tests keyboard key press functionality by sending SPACE and LEFT arrow keys to a page and verifying the displayed result text matches the expected key name.

Starting URL: http://the-internet.herokuapp.com/key_presses

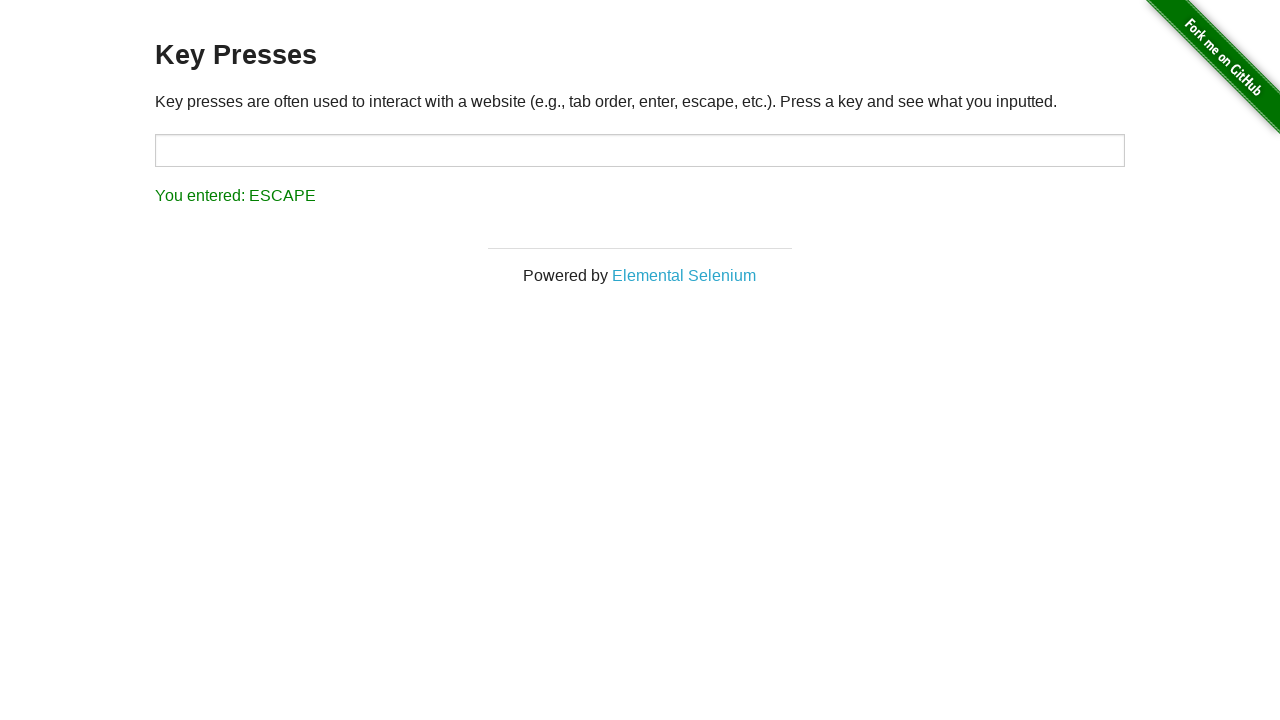

Navigated to key presses test page
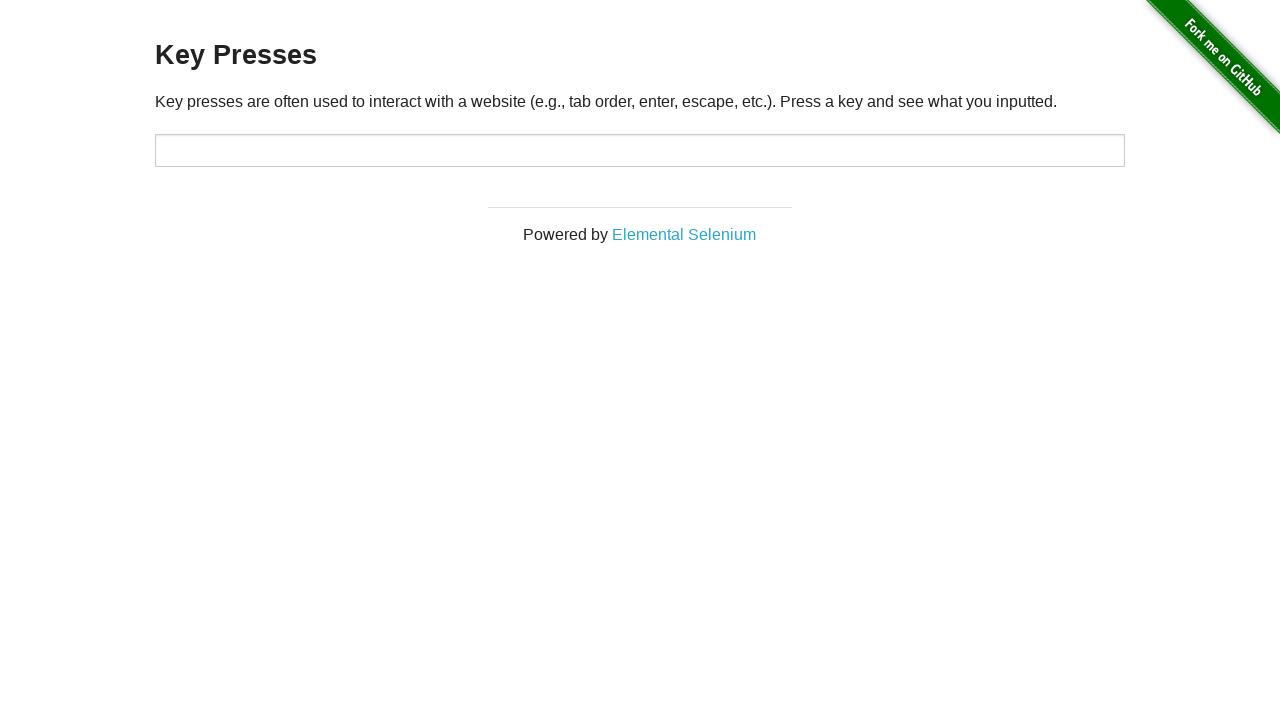

Pressed SPACE key on content element on #content
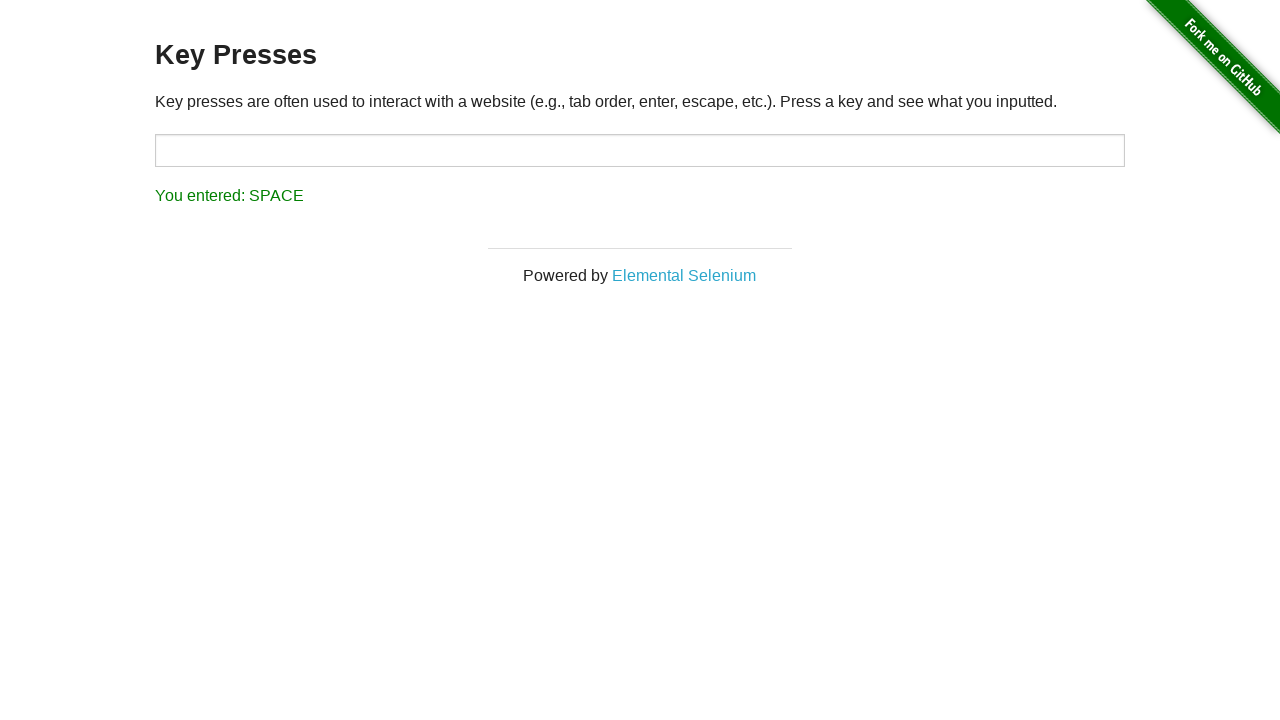

Retrieved result text after SPACE key press
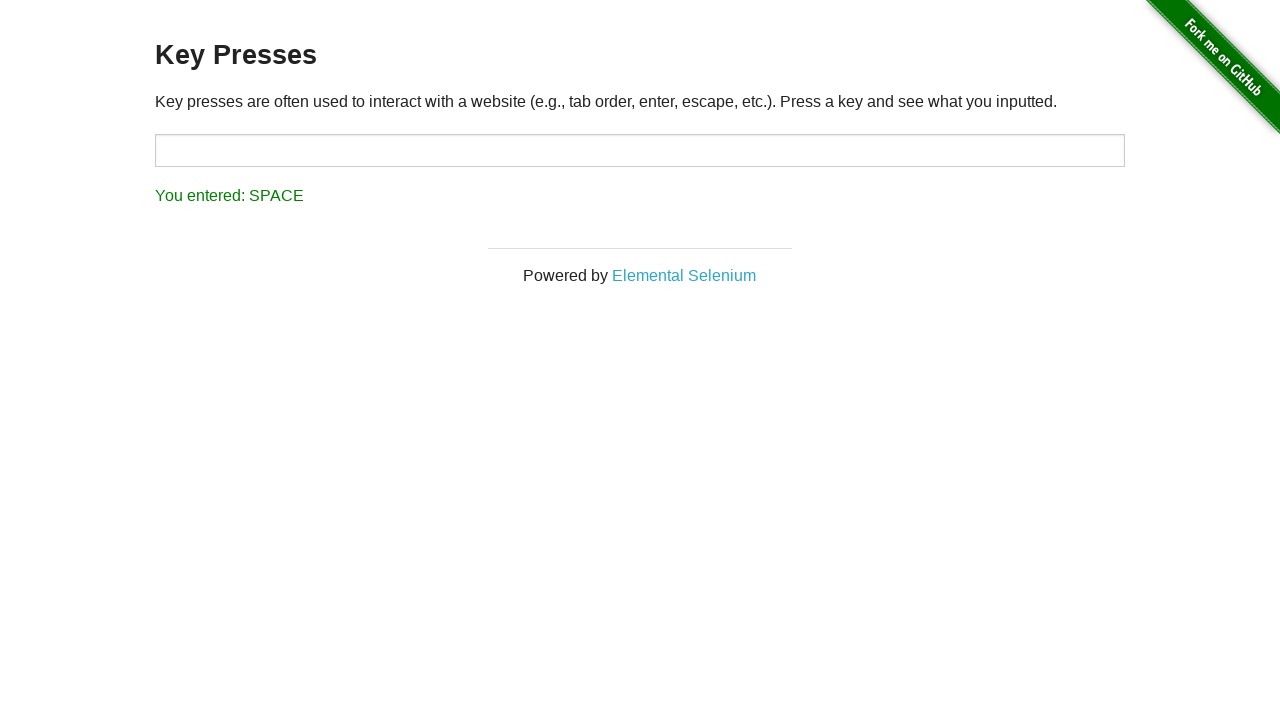

Verified result text matches expected value 'You entered: SPACE'
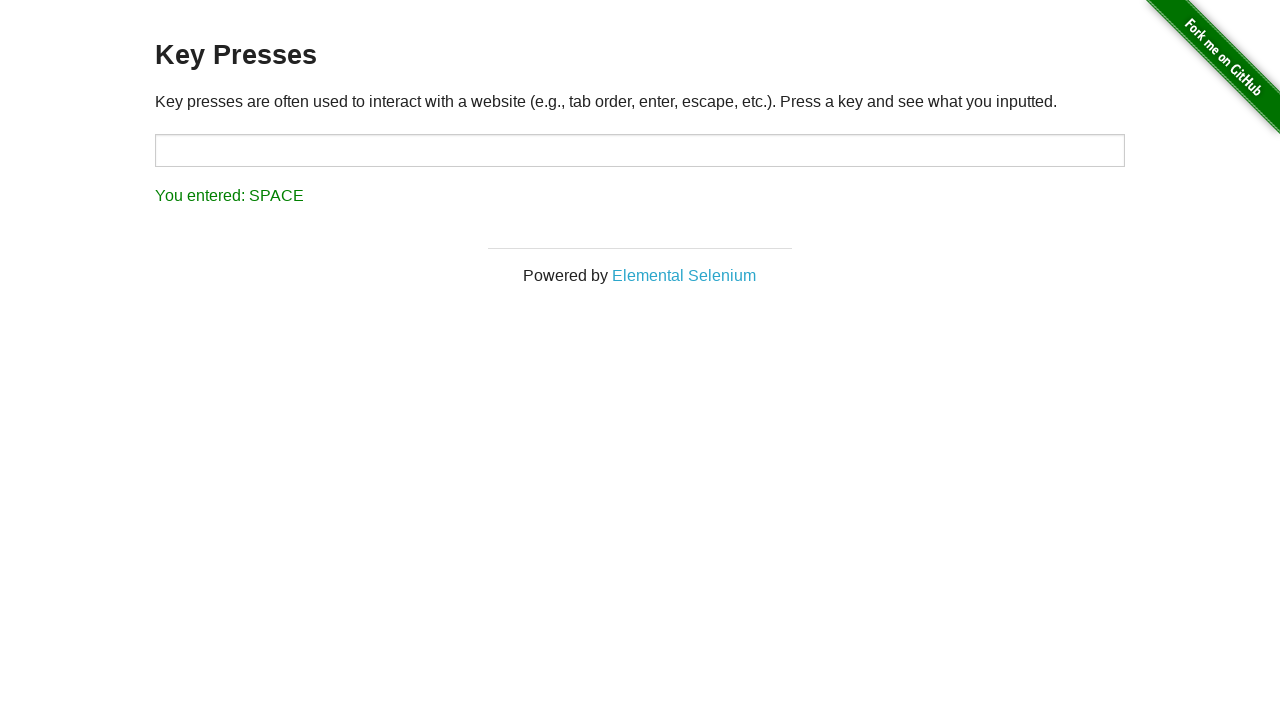

Pressed LEFT arrow key
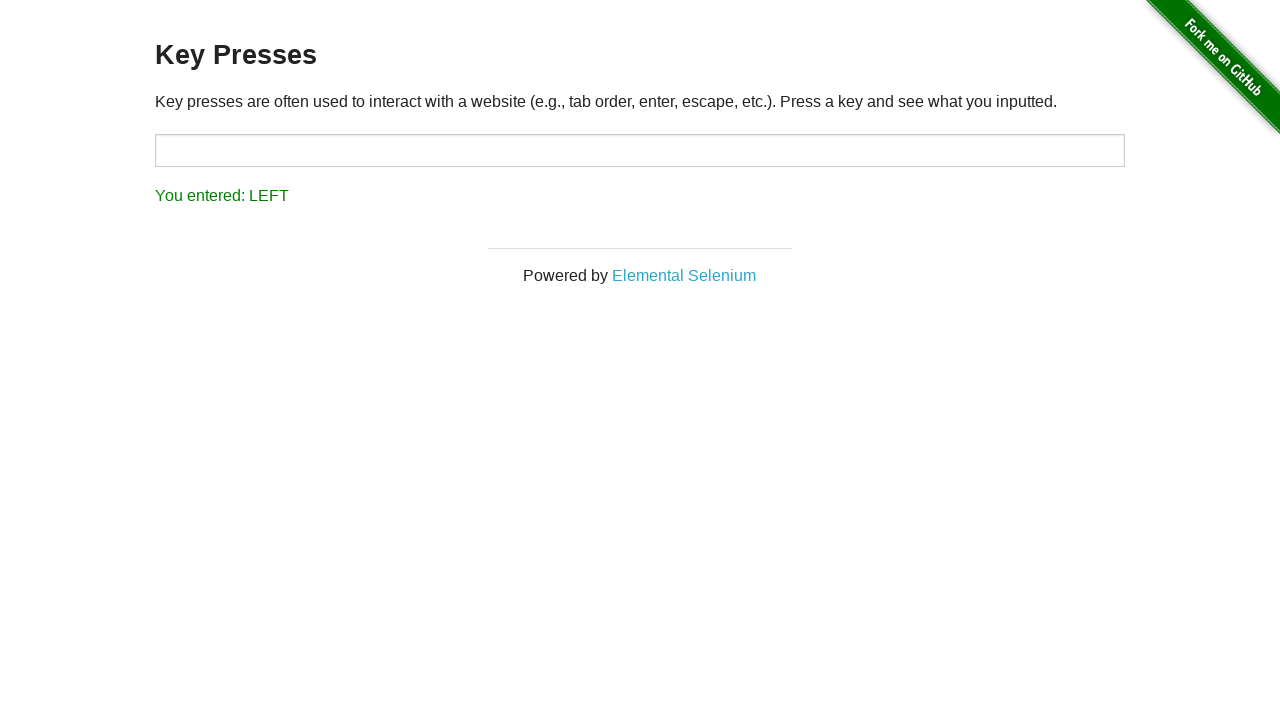

Retrieved result text after LEFT arrow key press
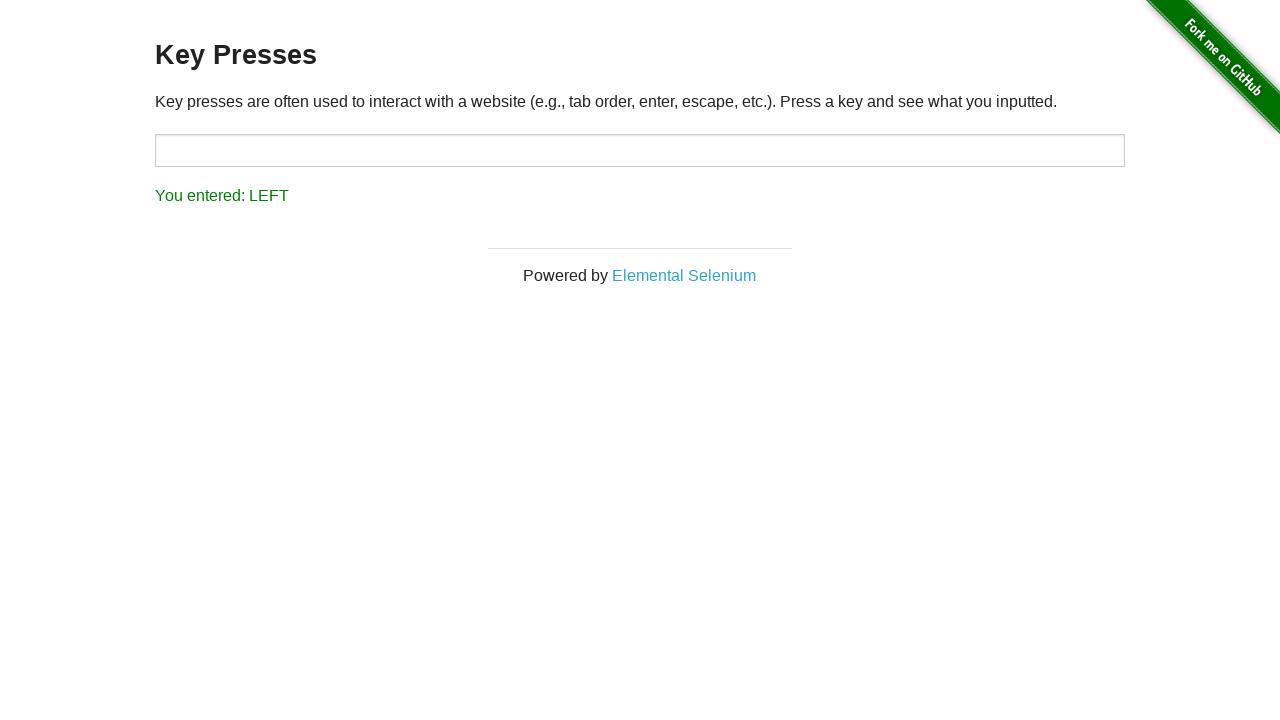

Verified result text matches expected value 'You entered: LEFT'
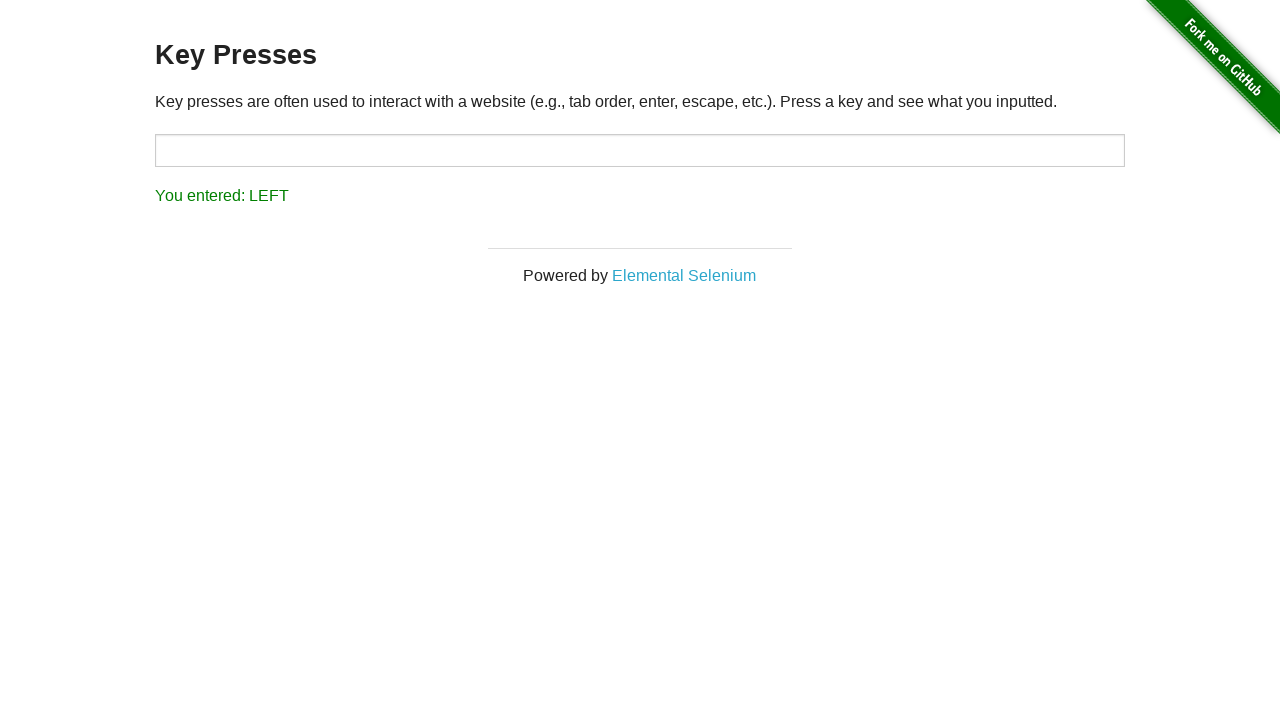

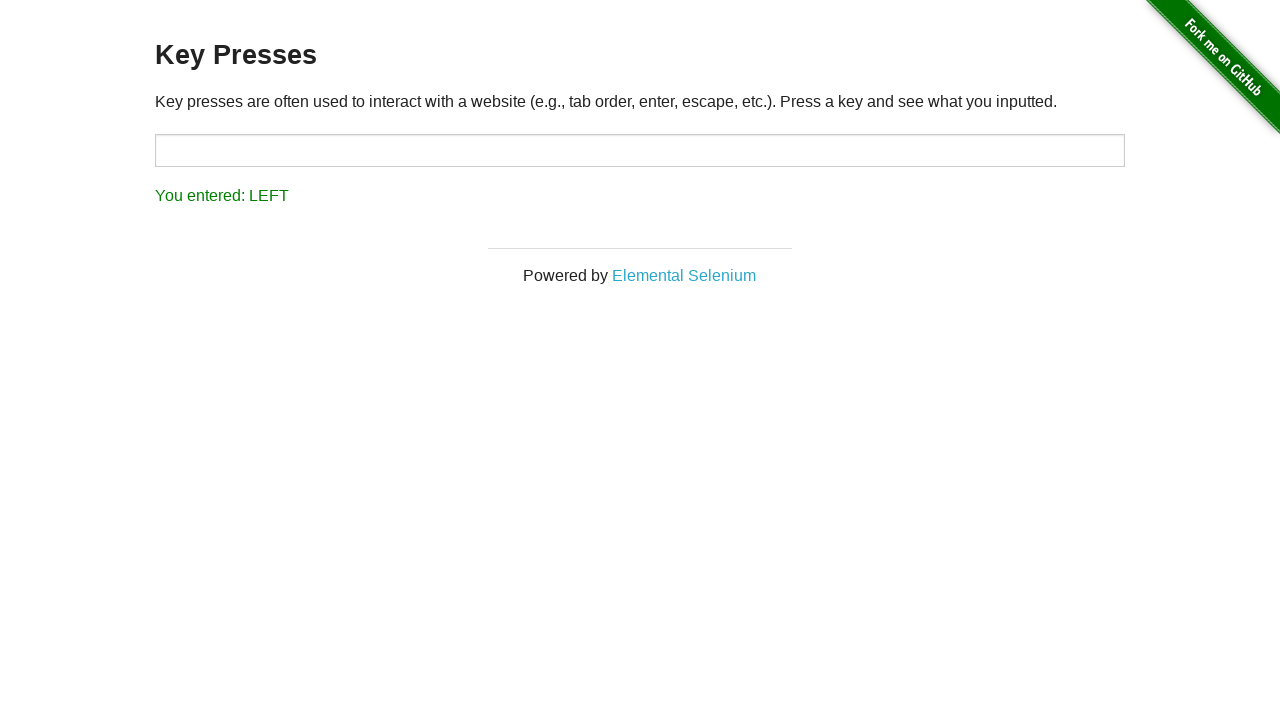